Tests alert handling functionality by interacting with confirmation alerts and verifying the results of accepting and dismissing them

Starting URL: http://demo.automationtesting.in/Alerts.html

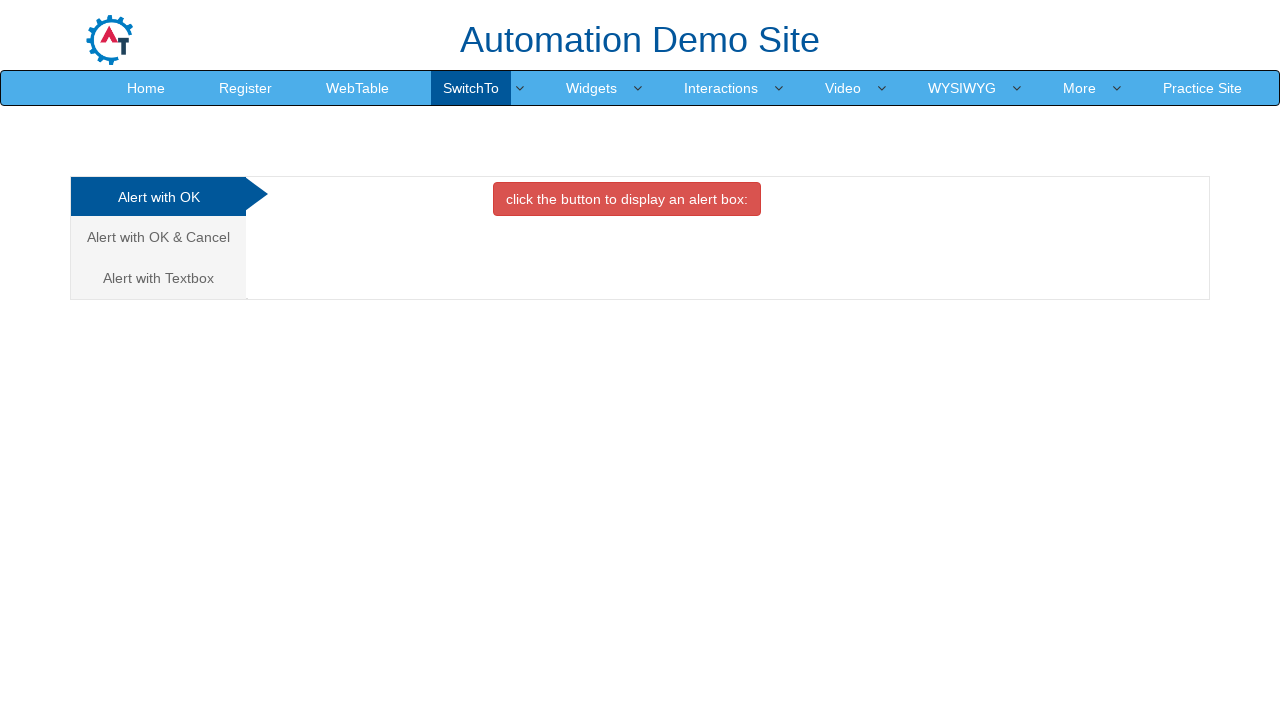

Clicked on 'Alert with OK & Cancel' tab at (158, 237) on xpath=/html/body/div[1]/div/div/div/div[1]/ul/li[2]/a
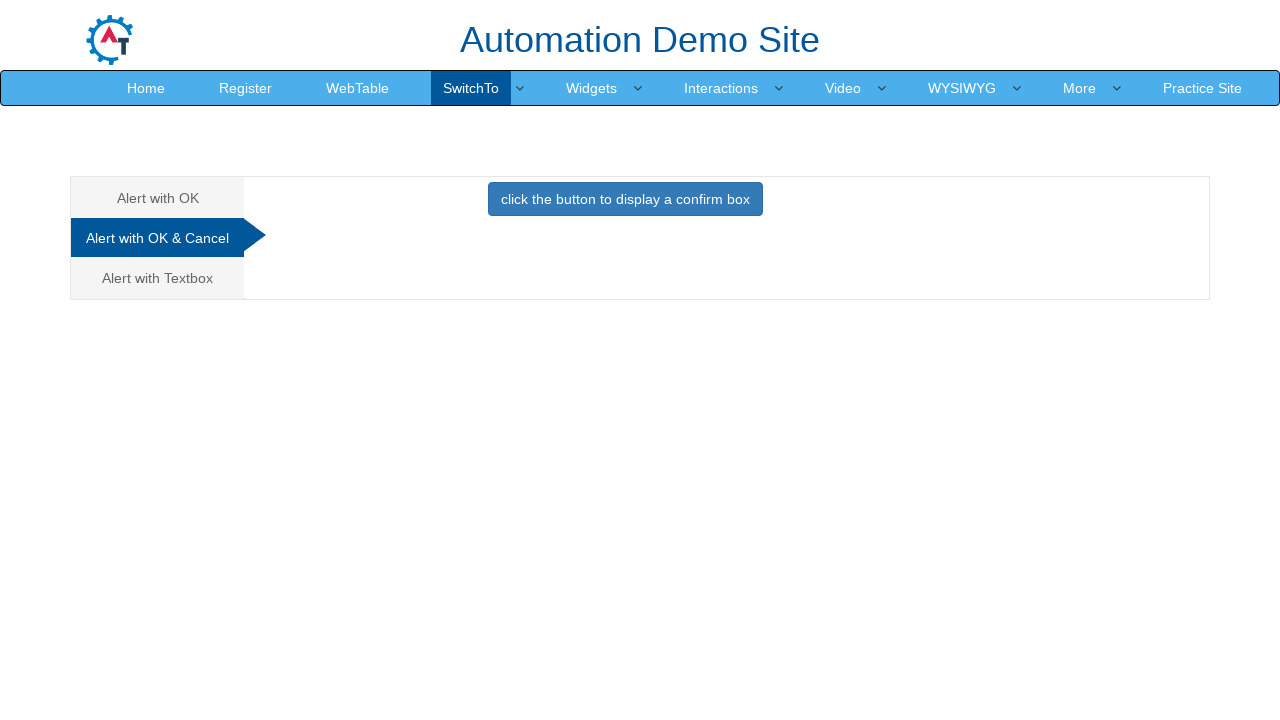

Clicked display alert button at (625, 199) on xpath=//*[@class='btn btn-primary']
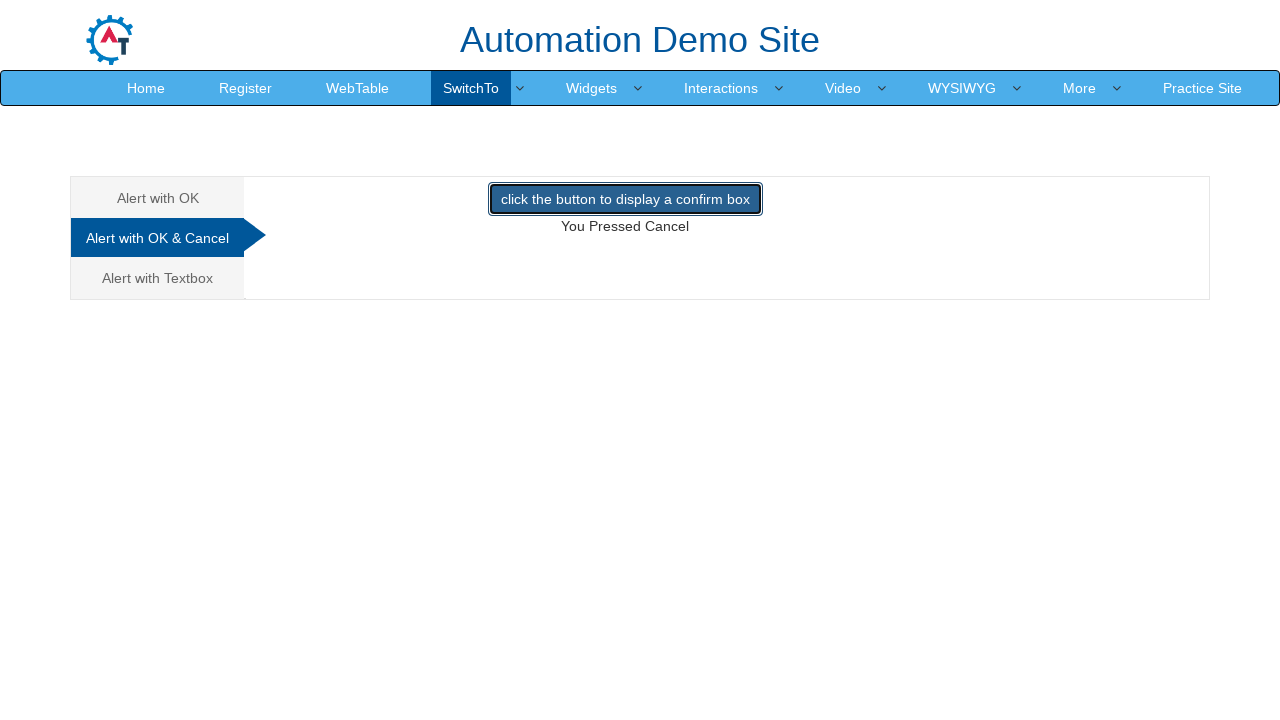

Set up dialog handler to accept alerts
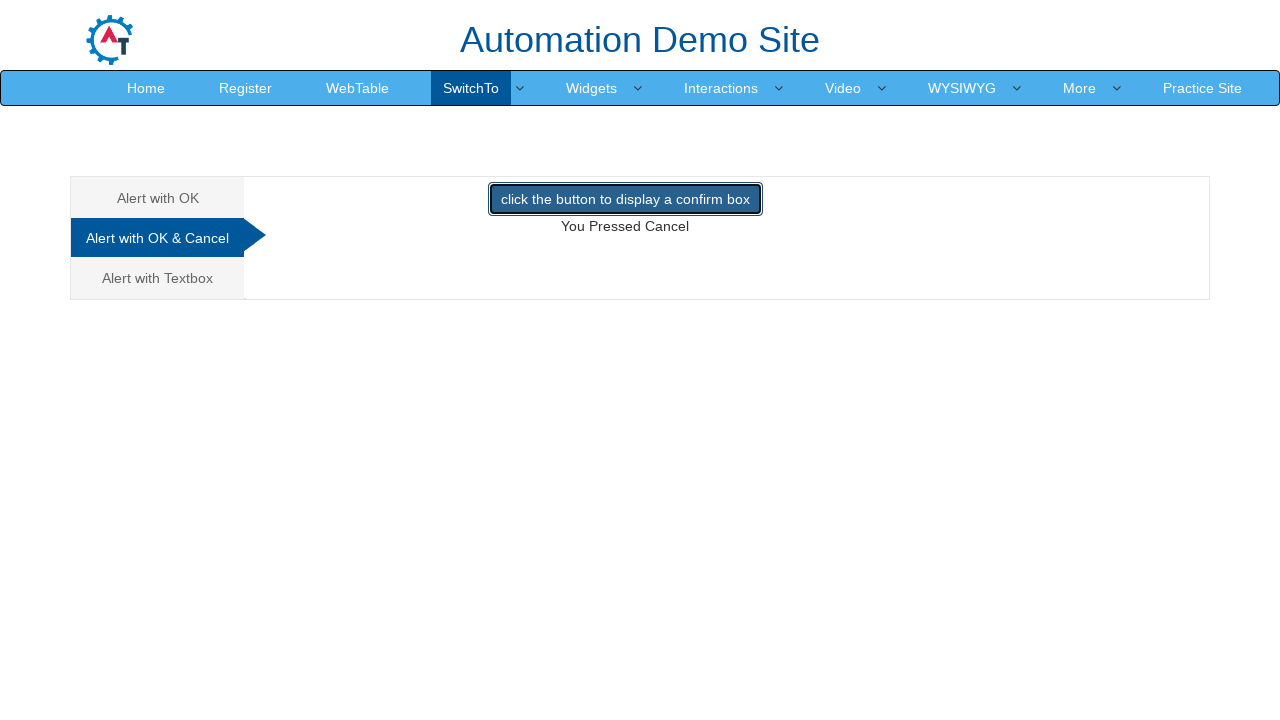

Triggered alert and accepted it at (625, 199) on xpath=//*[@class='btn btn-primary']
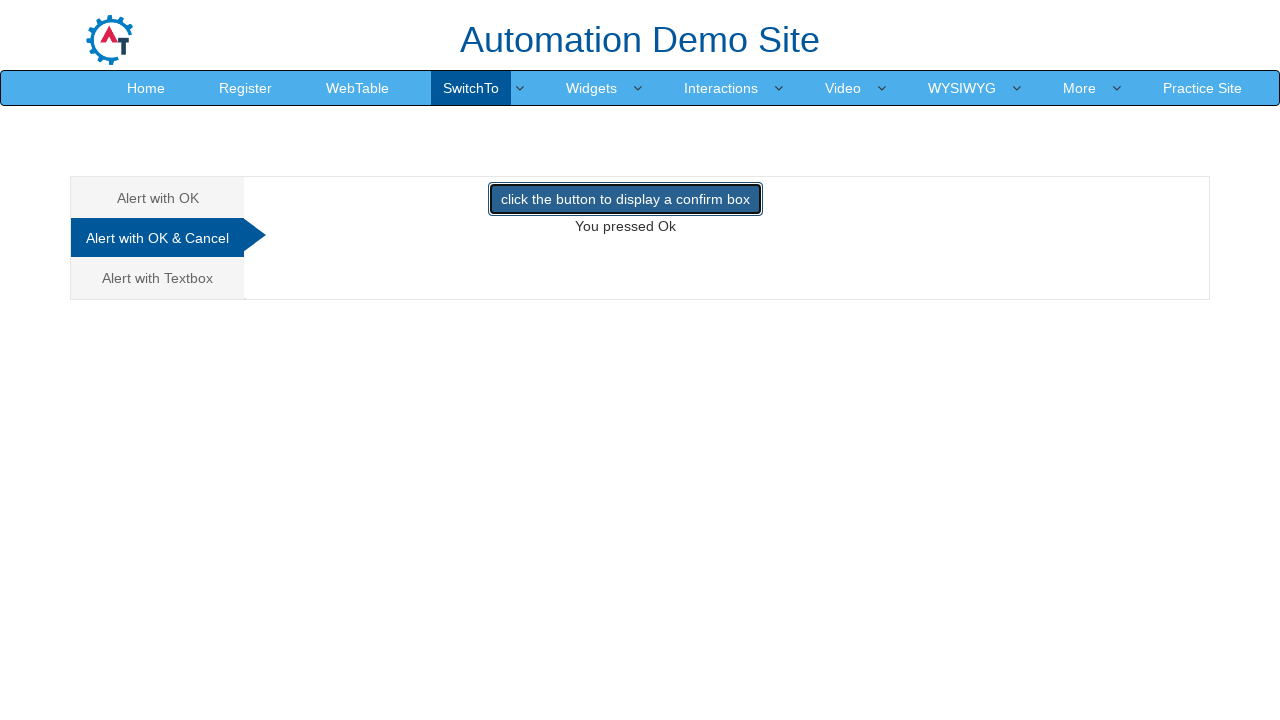

Waited for result element to appear after accepting alert
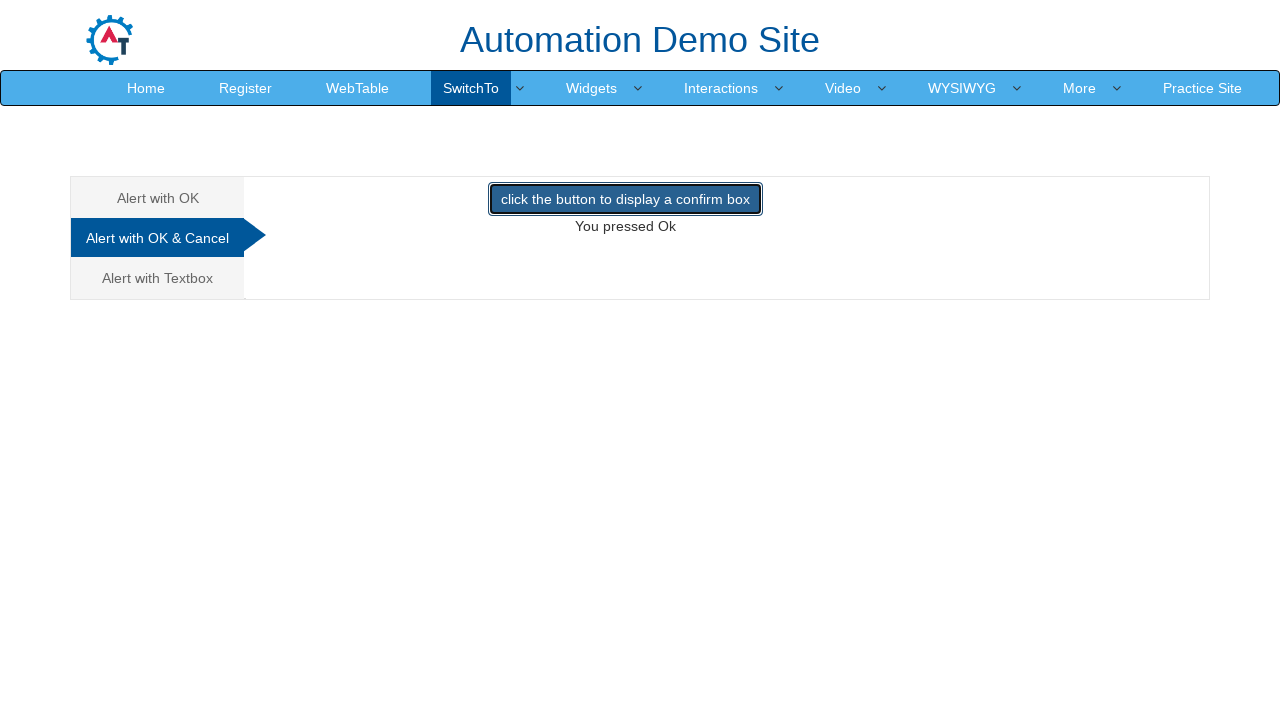

Clicked display alert button again at (625, 199) on xpath=//*[@class='btn btn-primary']
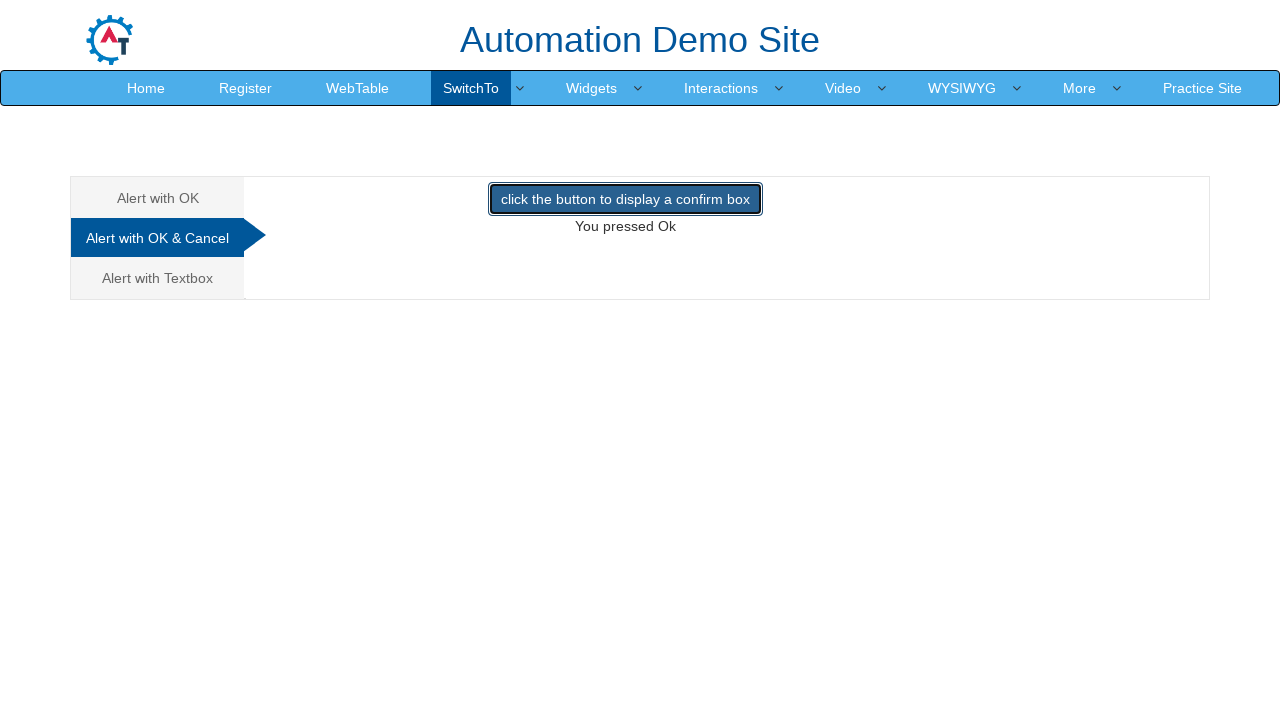

Set up dialog handler to dismiss alerts
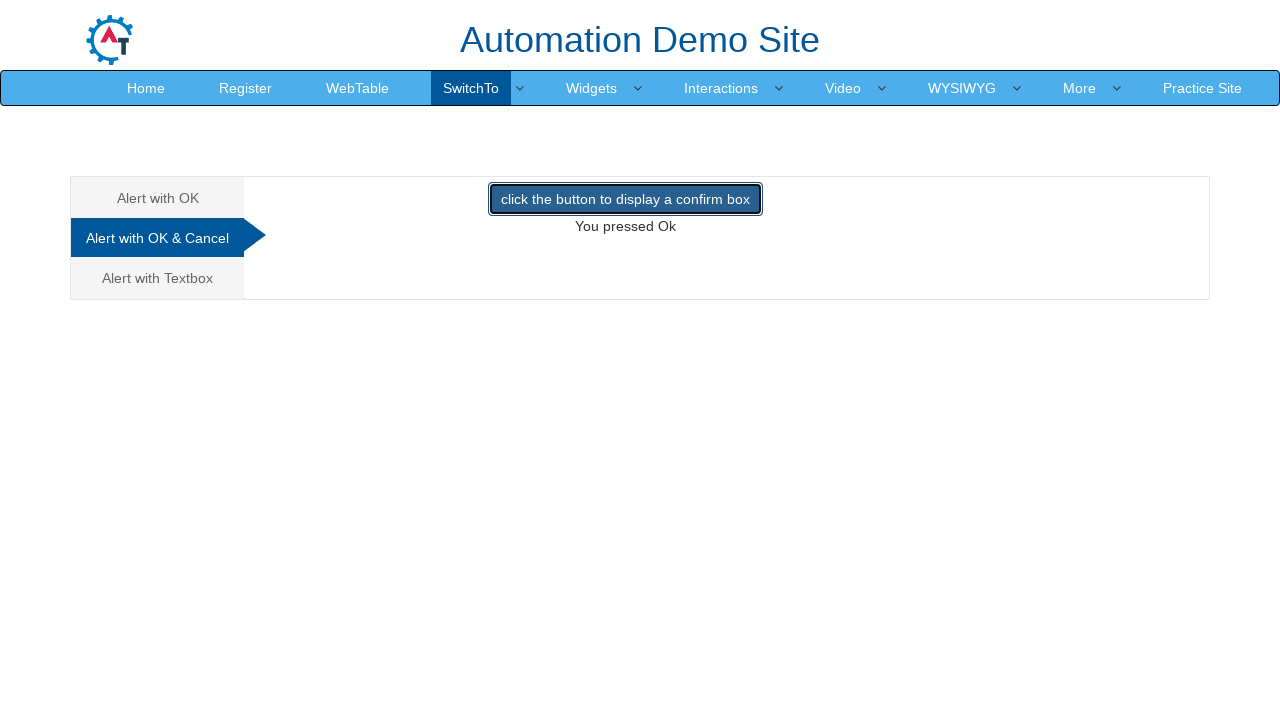

Triggered alert and dismissed it at (625, 199) on xpath=//*[@class='btn btn-primary']
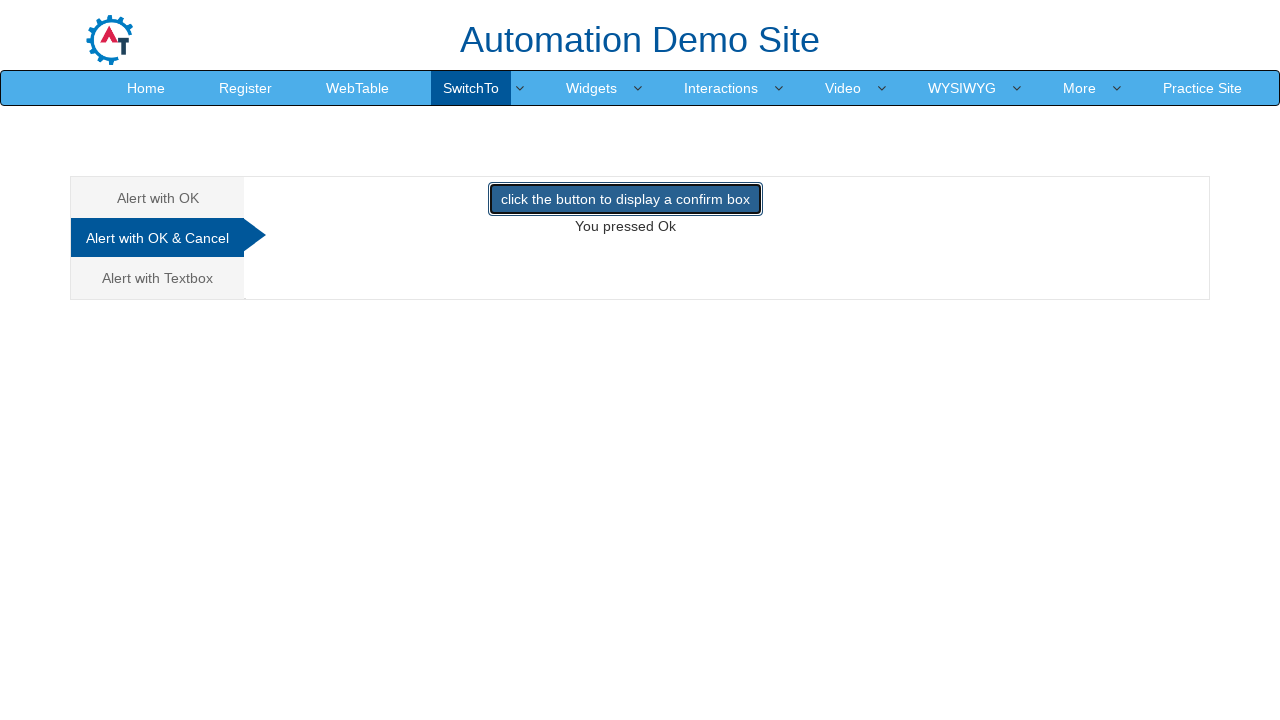

Waited for result element to appear after dismissing alert
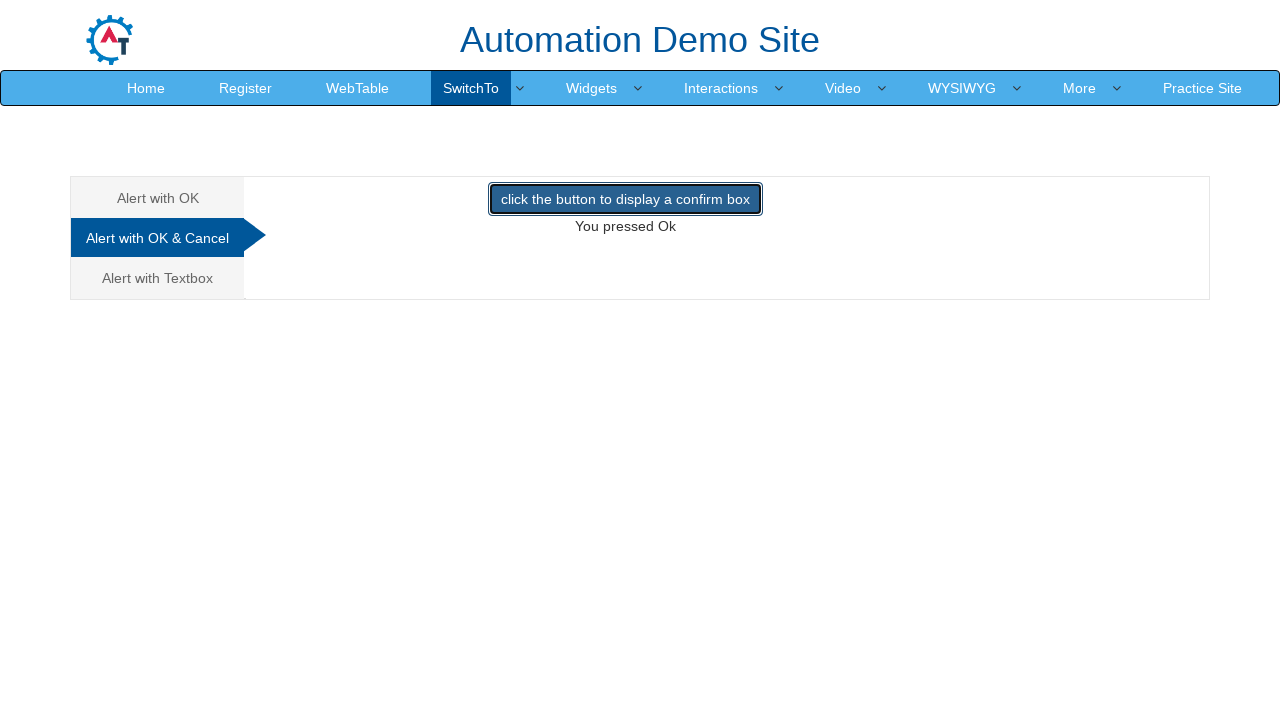

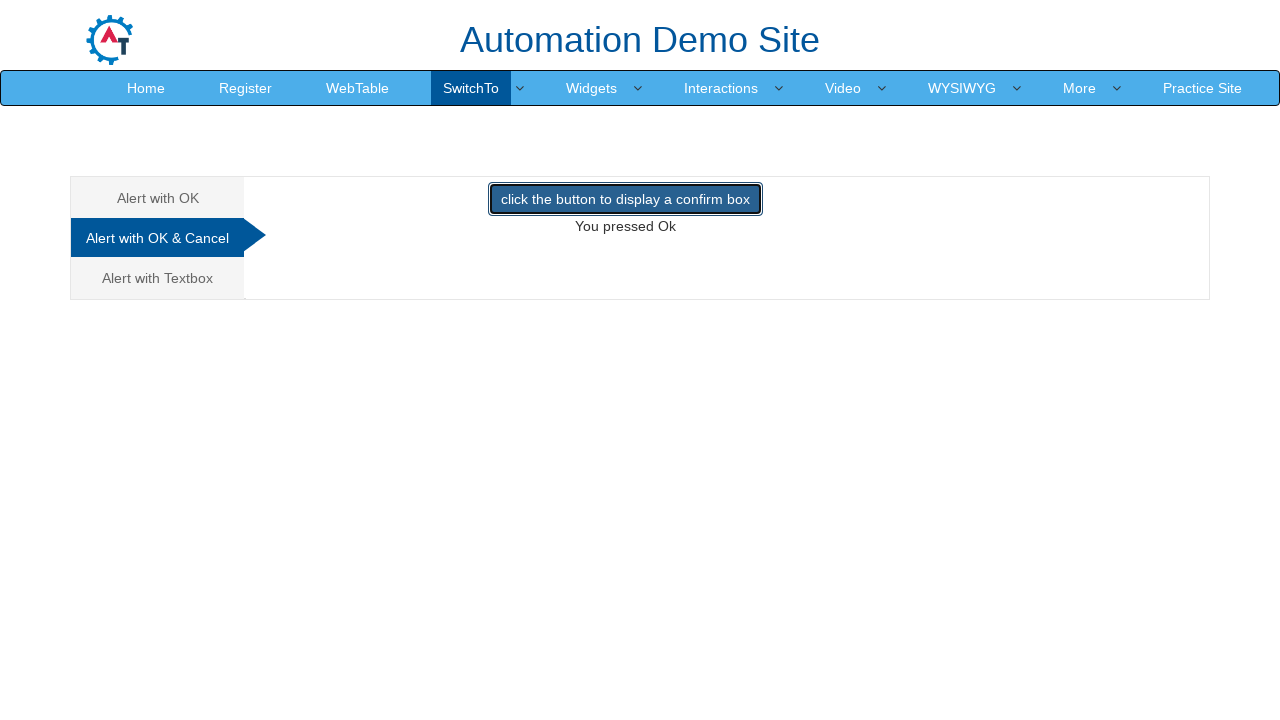